Tests dynamic properties page by waiting for a button to become clickable and verifying it is enabled

Starting URL: https://demoqa.com/dynamic-properties

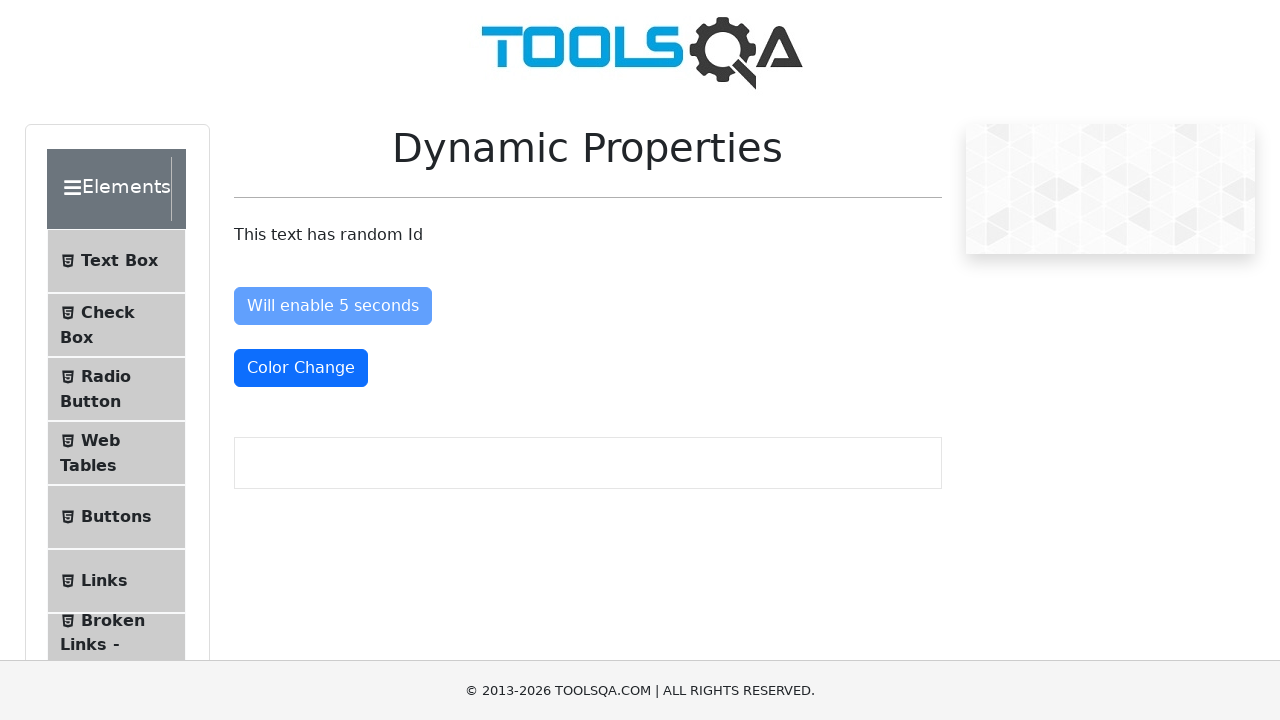

Waited for 'Enable After' button to become visible
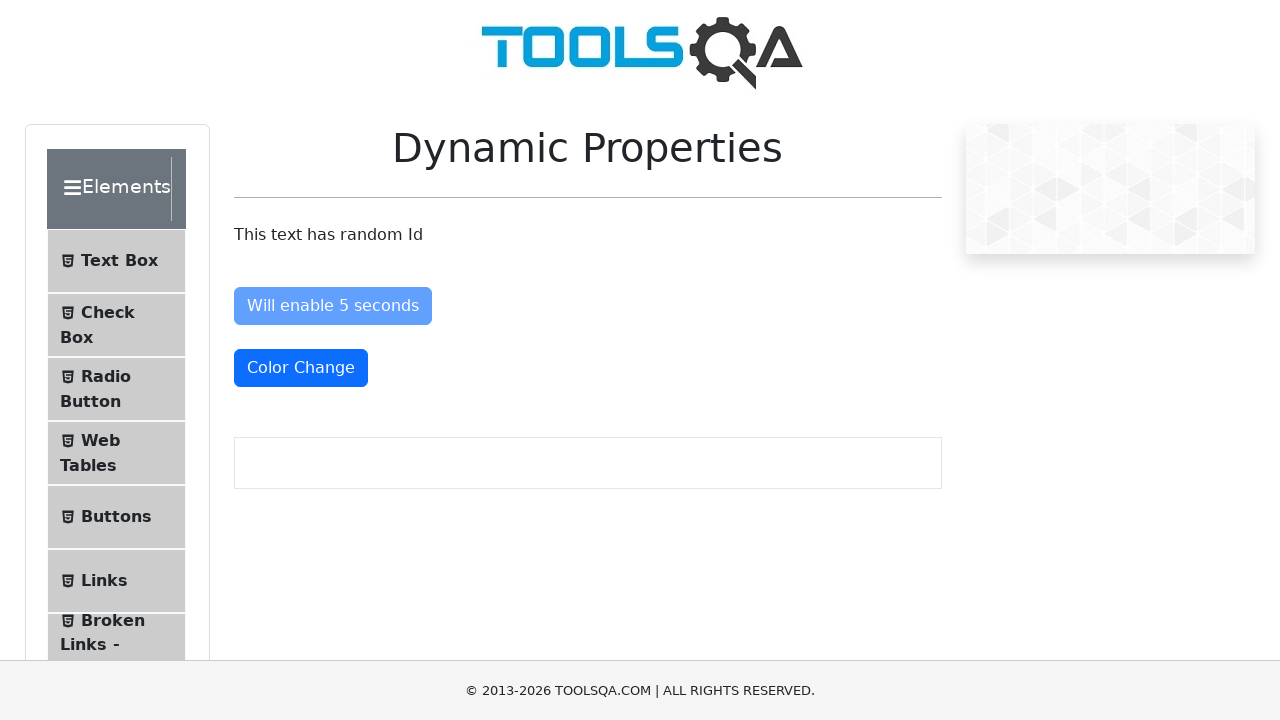

Waited for 'Enable After' button to be attached to DOM
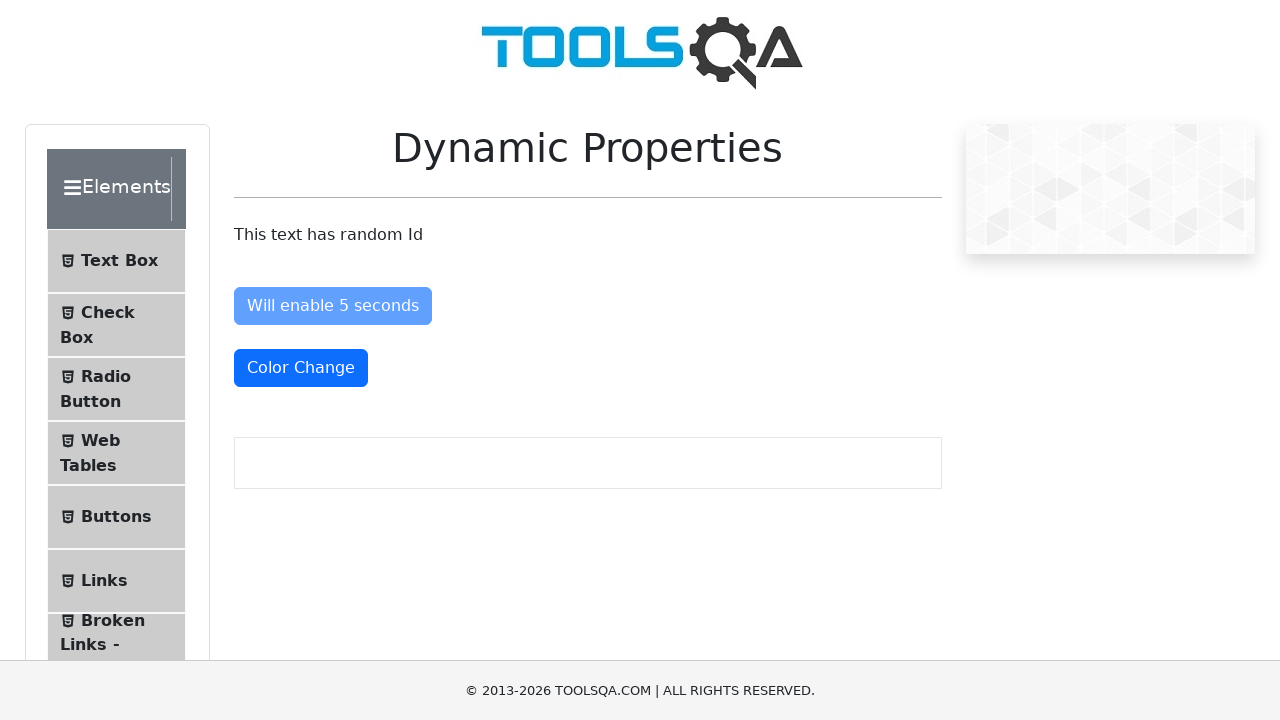

Verified 'Enable After' button is enabled by waiting for disabled property to be false
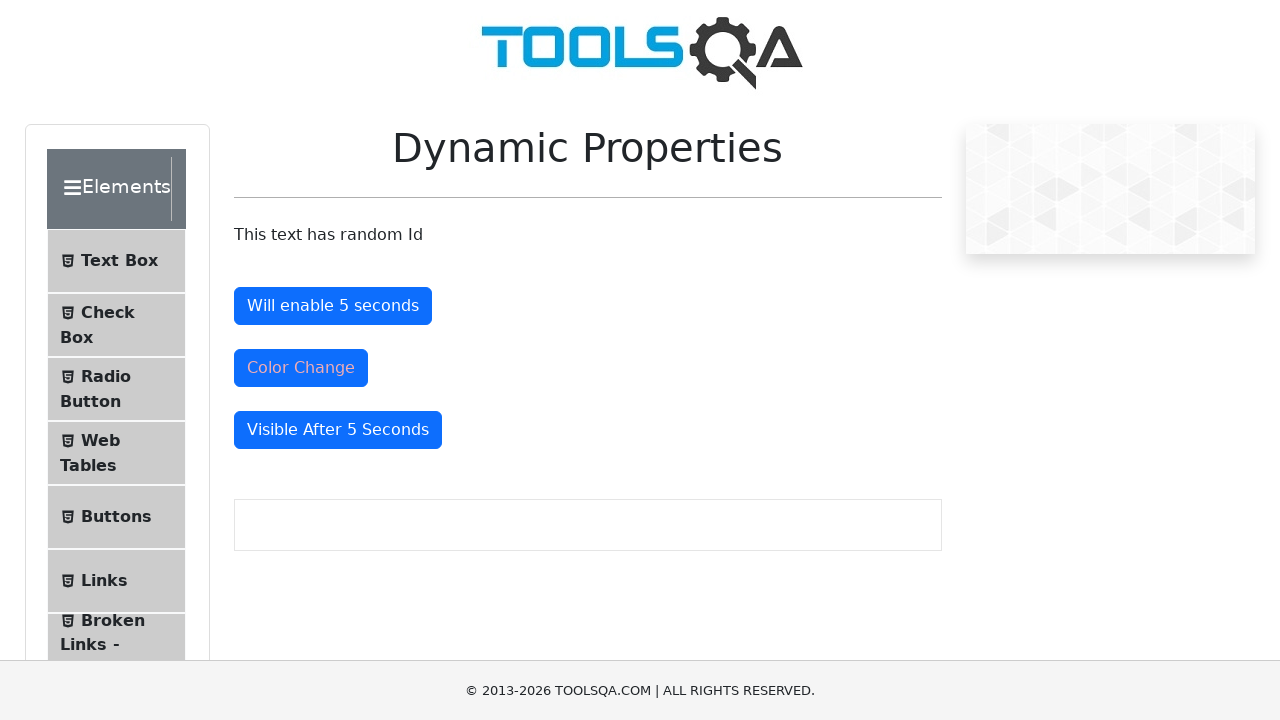

Clicked the enabled 'Enable After' button at (333, 306) on #enableAfter
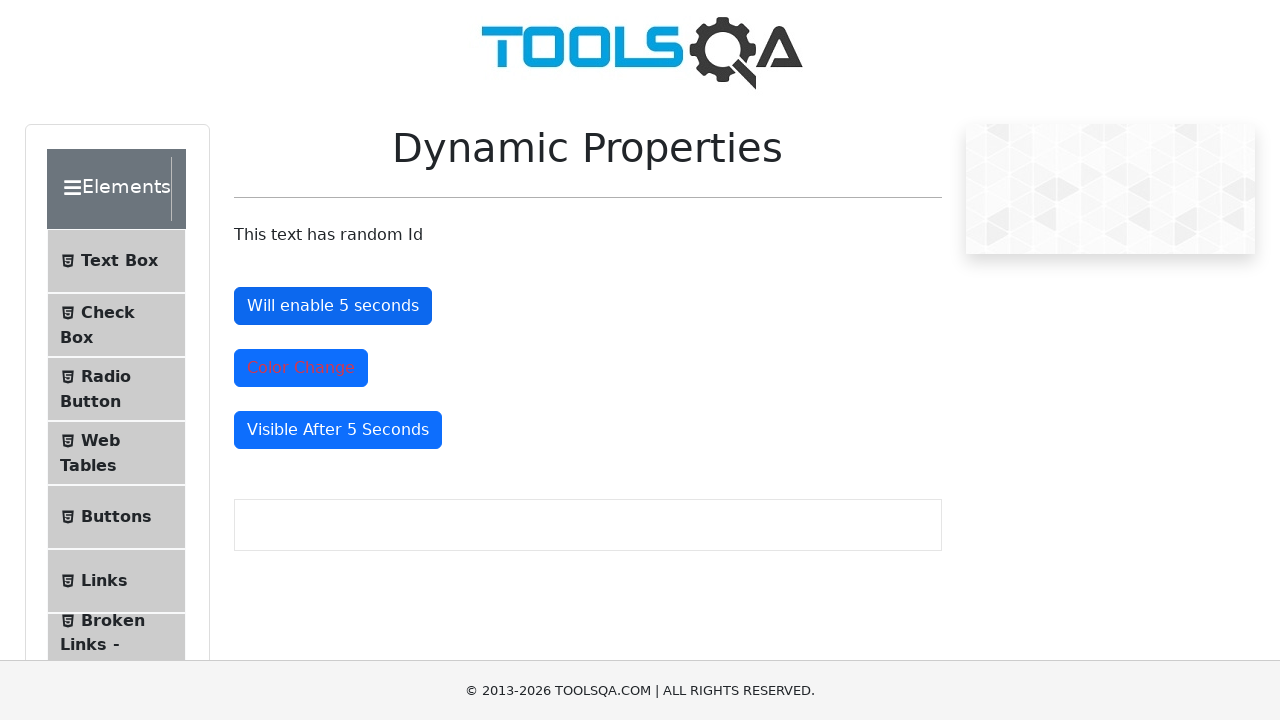

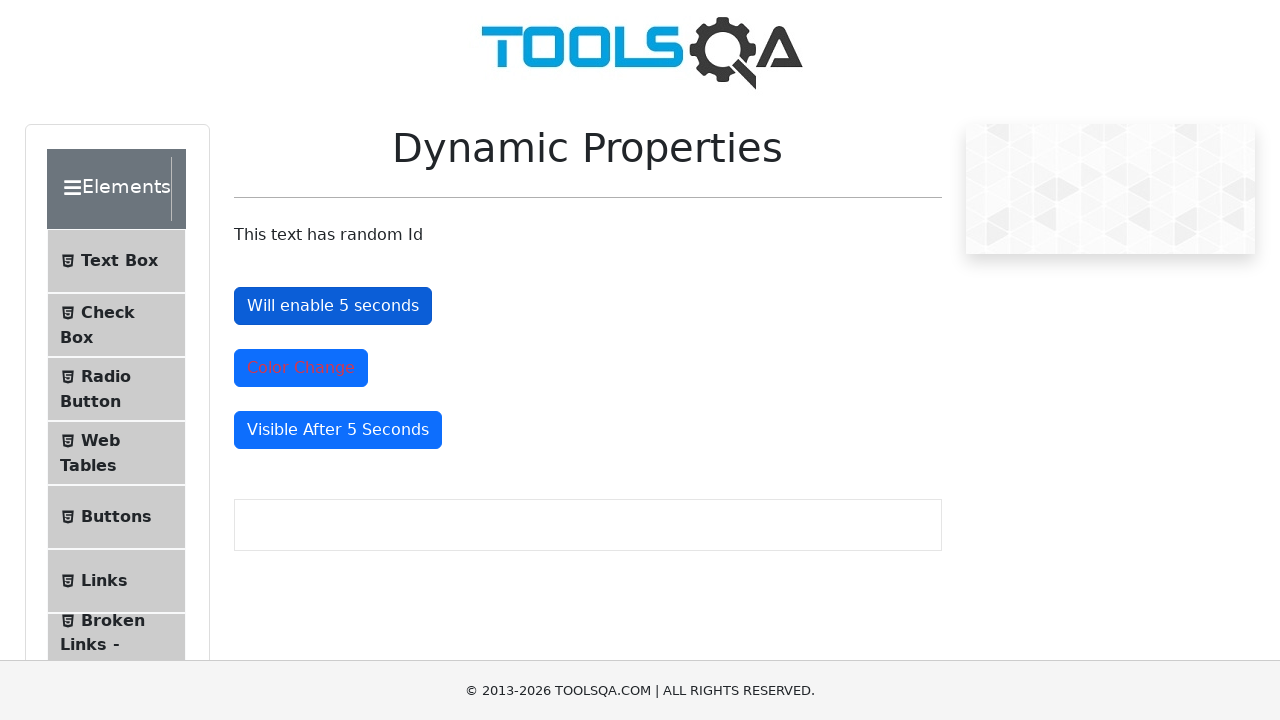